Navigates to Google signup page, clicks on Terms link to open a new window, and switches between parent and child windows

Starting URL: https://accounts.google.com/signup

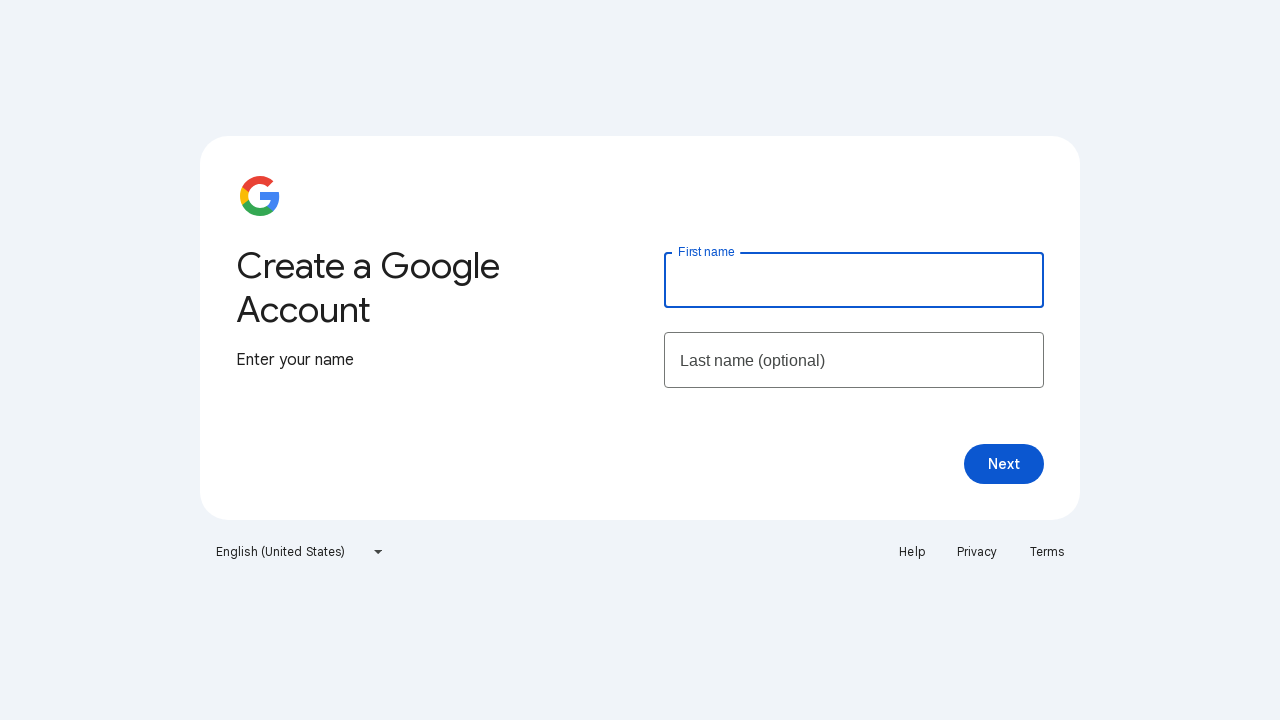

Navigated to Google signup page
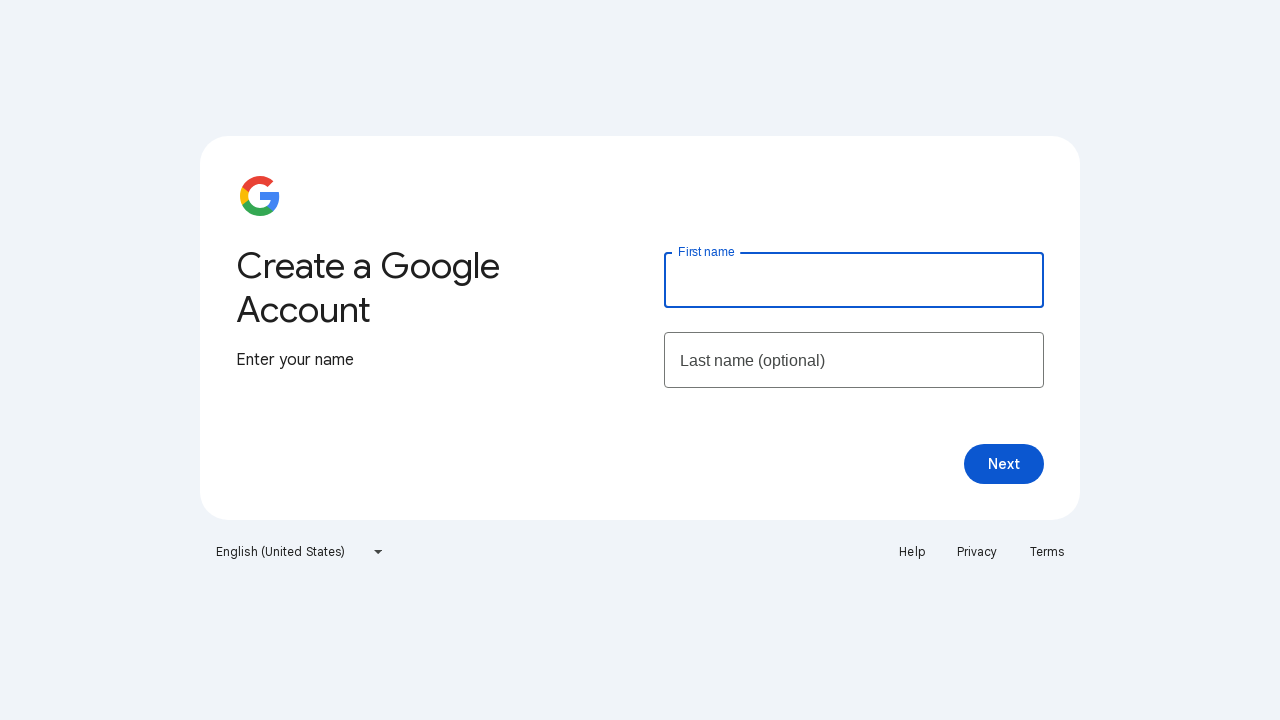

Clicked Terms link to open new window at (1047, 552) on xpath=//a[text()='Terms']
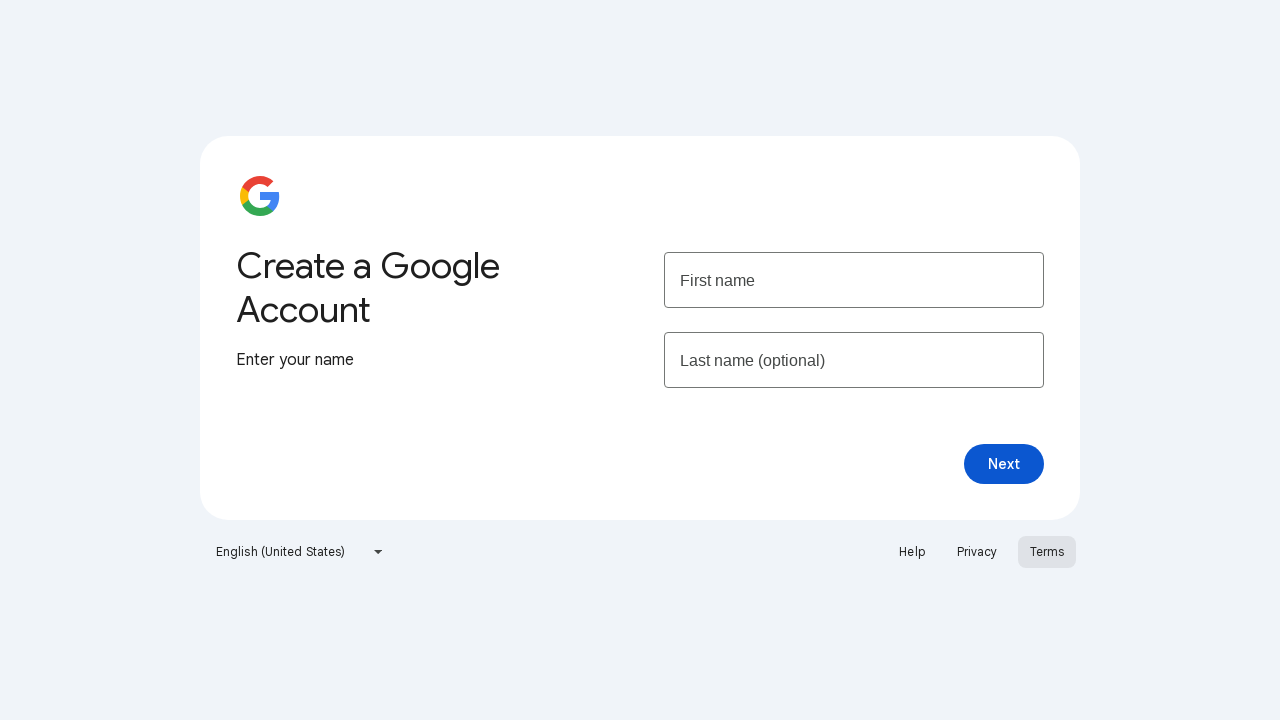

Retrieved parent window title
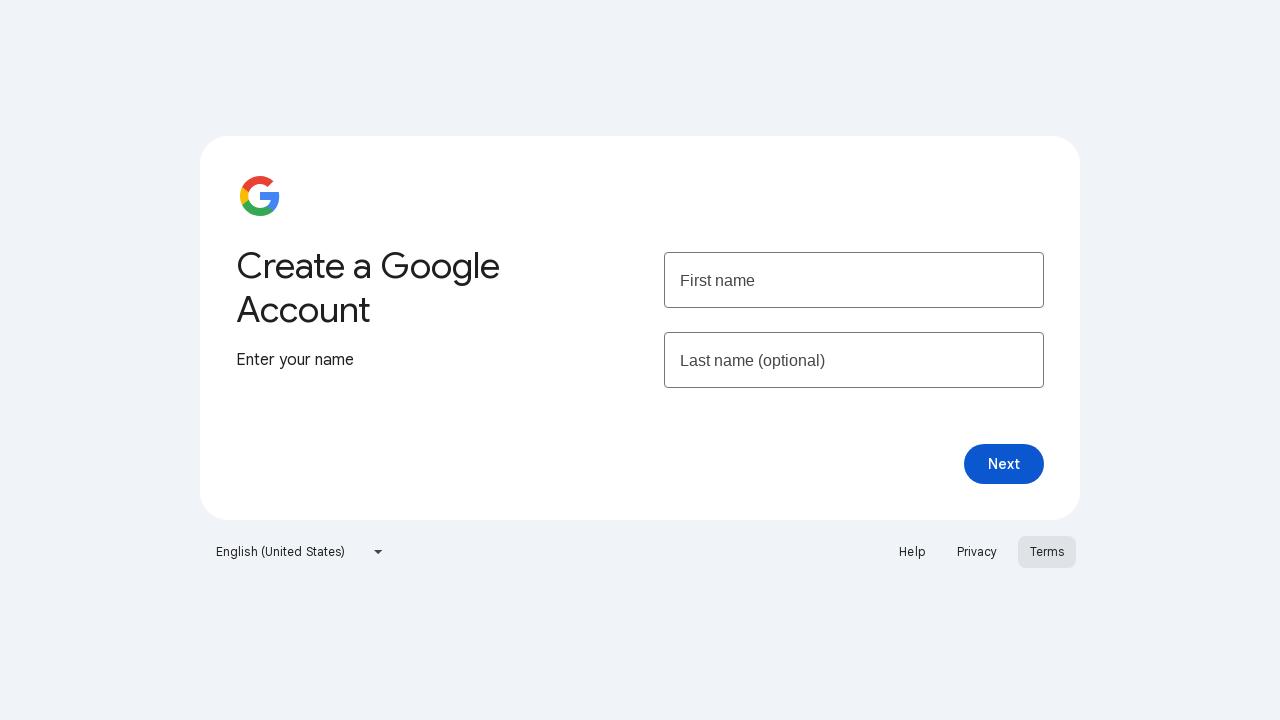

Retrieved child window title
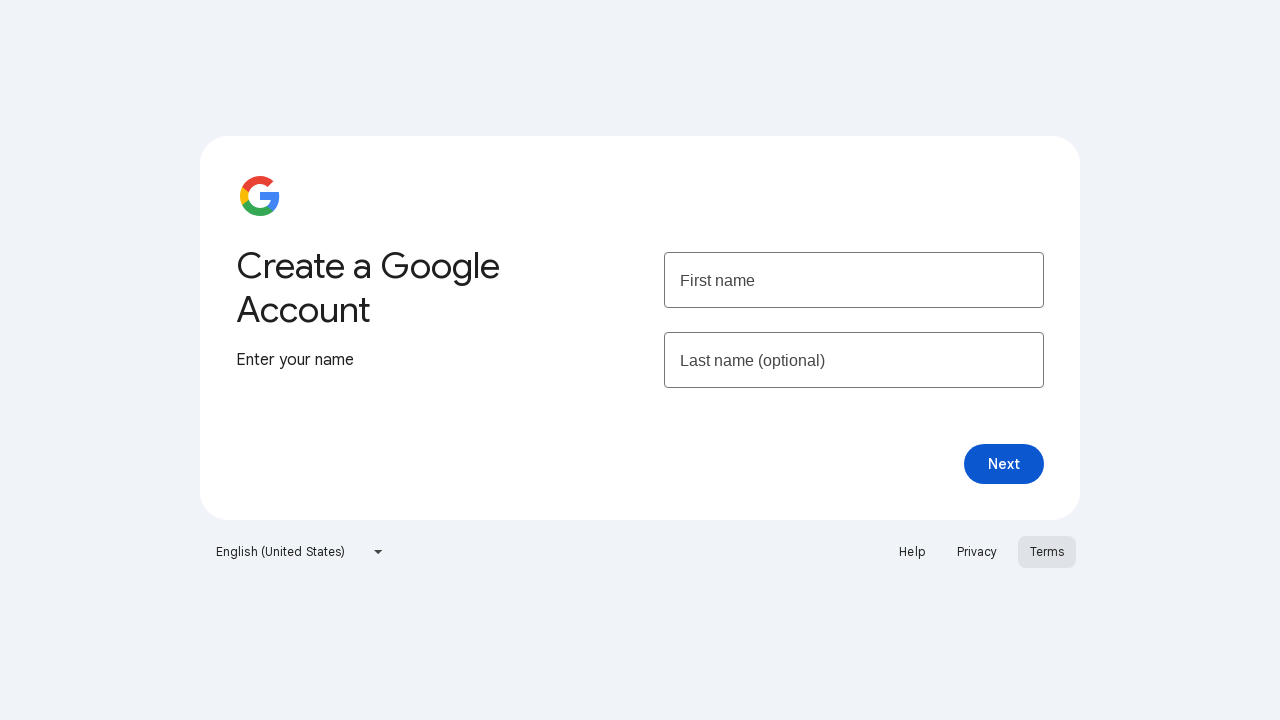

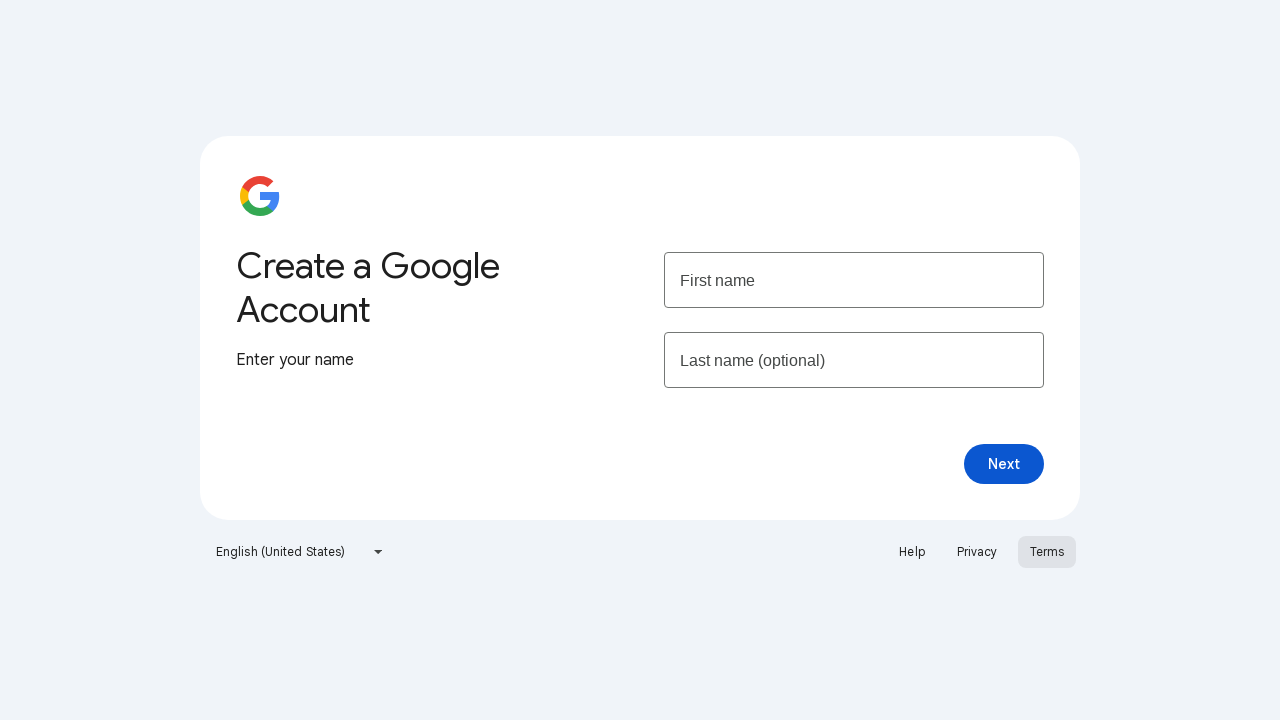